Tests that a canceled change to an employee's name doesn't persist after clicking the cancel button

Starting URL: https://devmountain-qa.github.io/employee-manager/1.2_Version/index.html

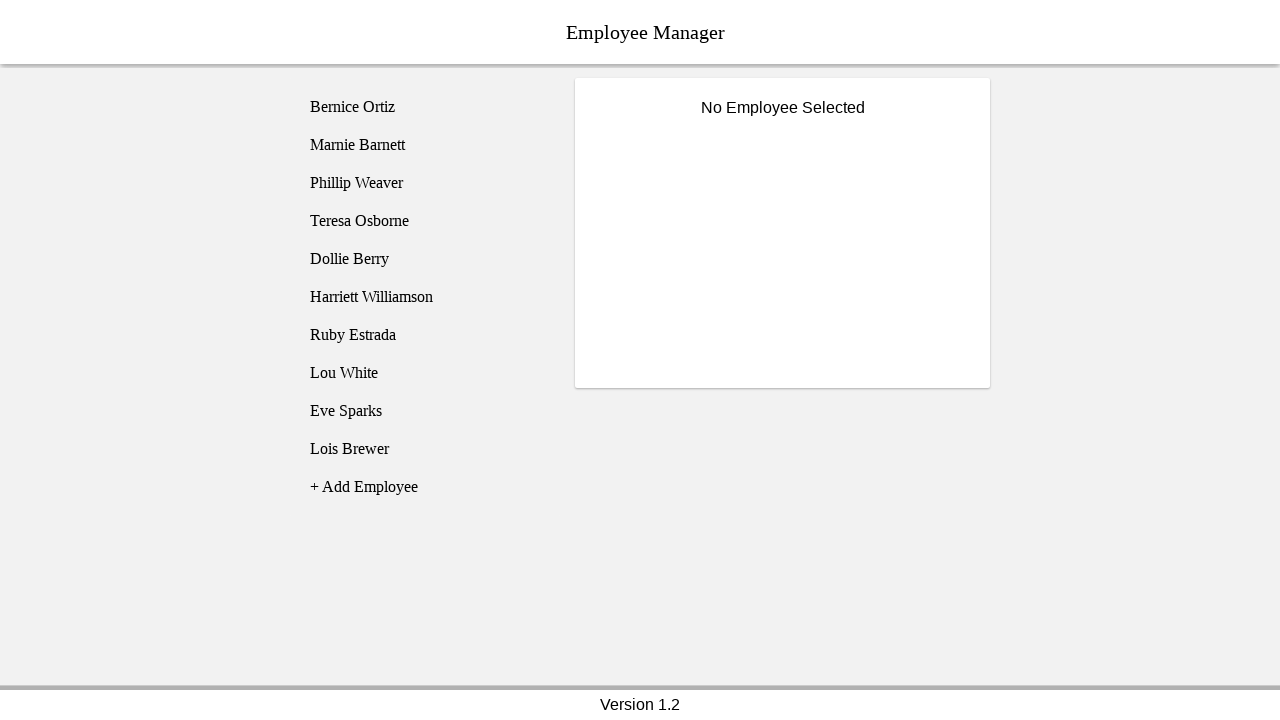

Clicked on Phillip Weaver employee at (425, 183) on [name='employee3']
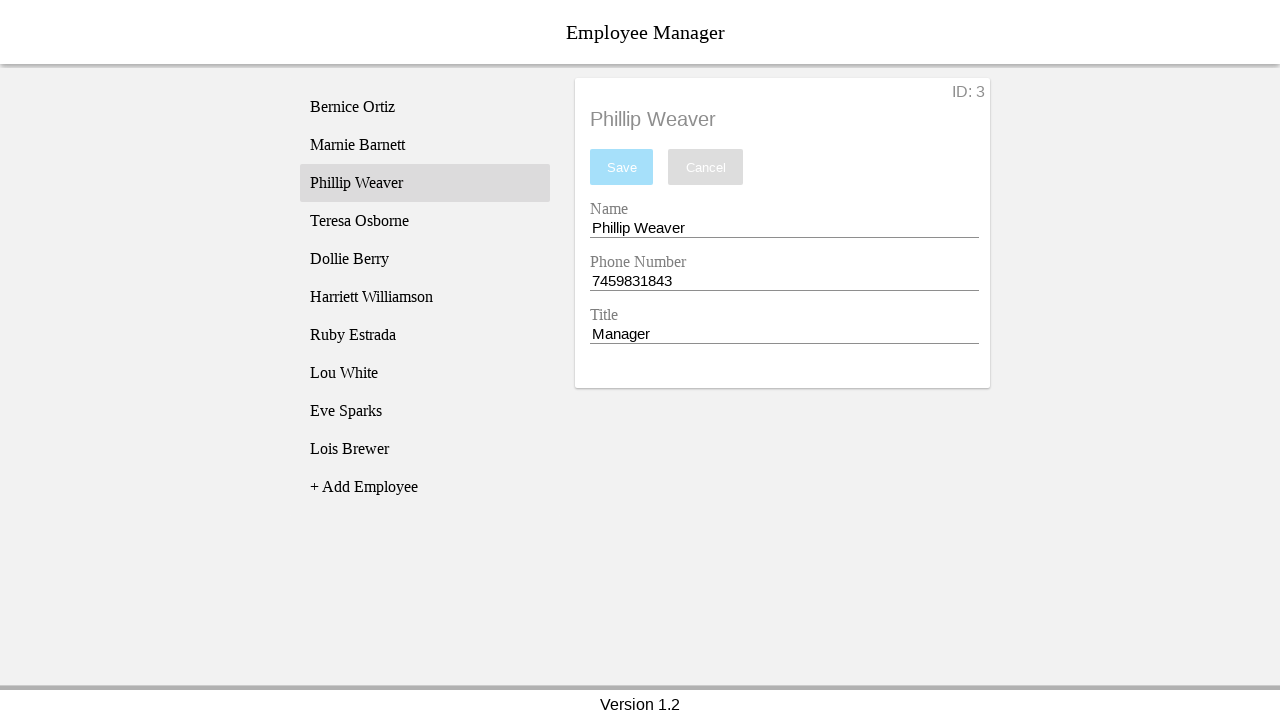

Name input field became visible
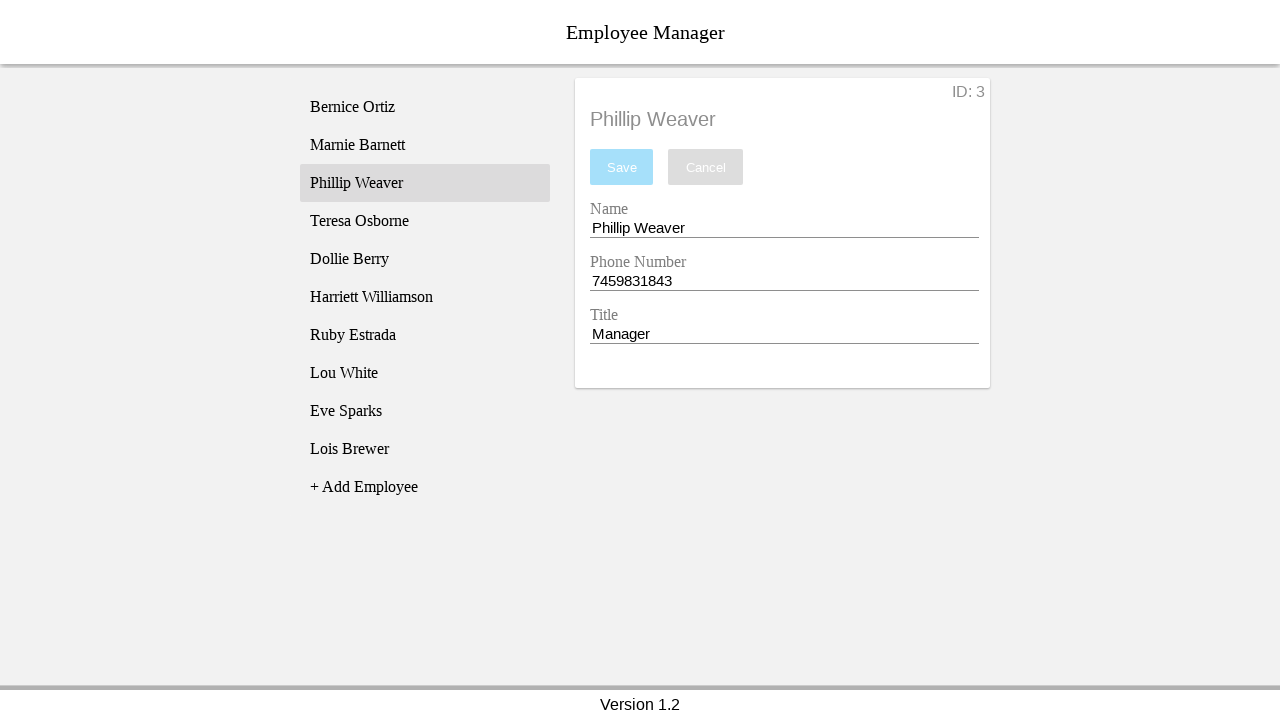

Cleared the name input field on [name='nameEntry']
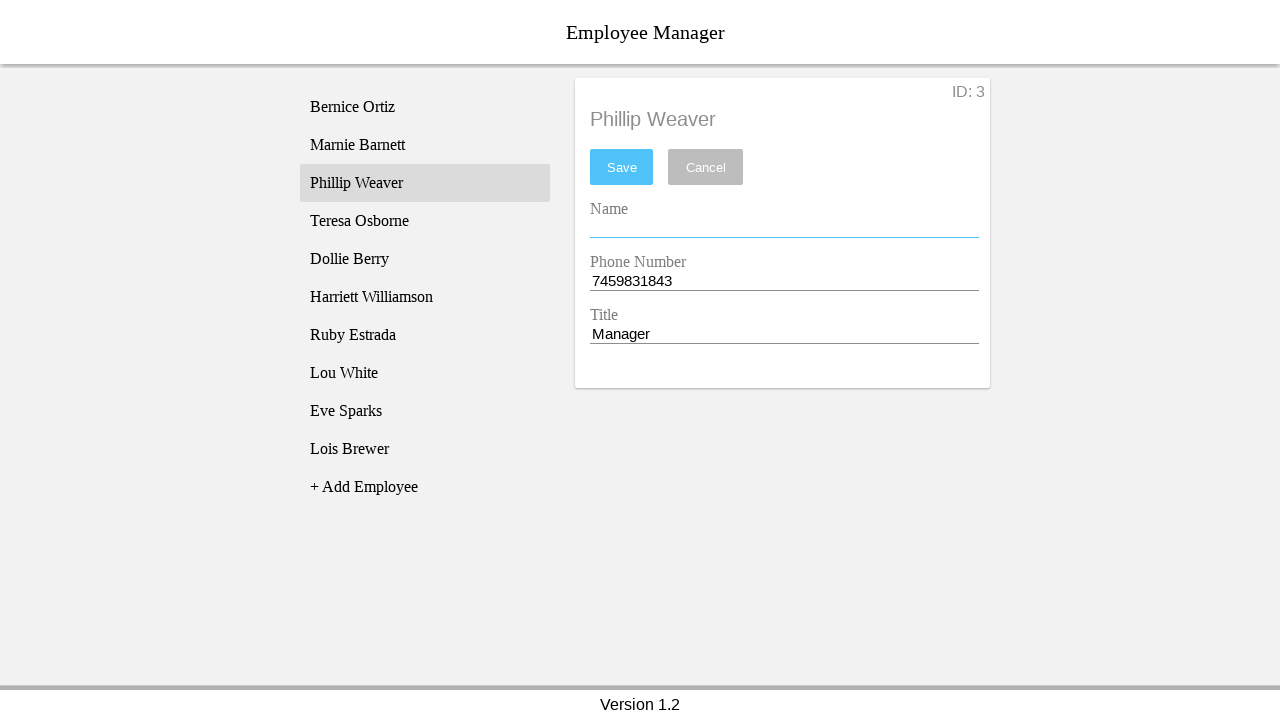

Entered 'Test Name' into the name field on [name='nameEntry']
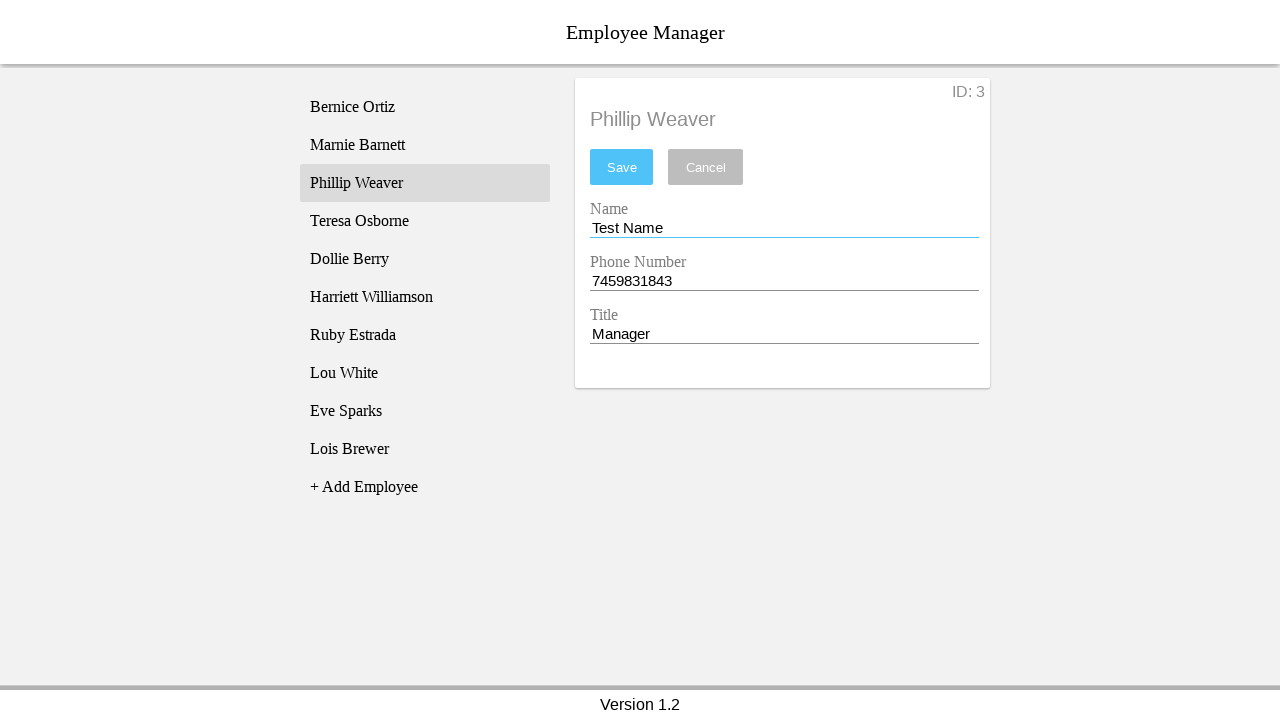

Clicked the cancel button to discard changes at (706, 167) on [name='cancel']
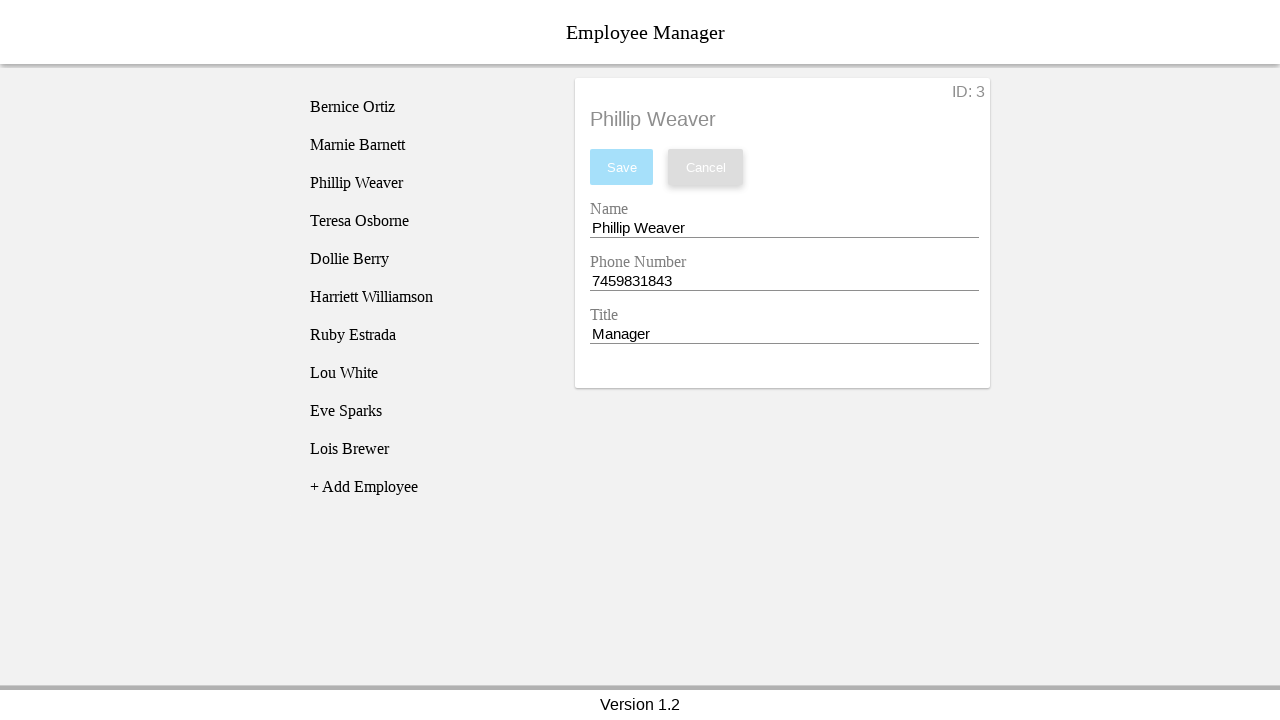

Name input field is visible after cancel, verifying original name is restored
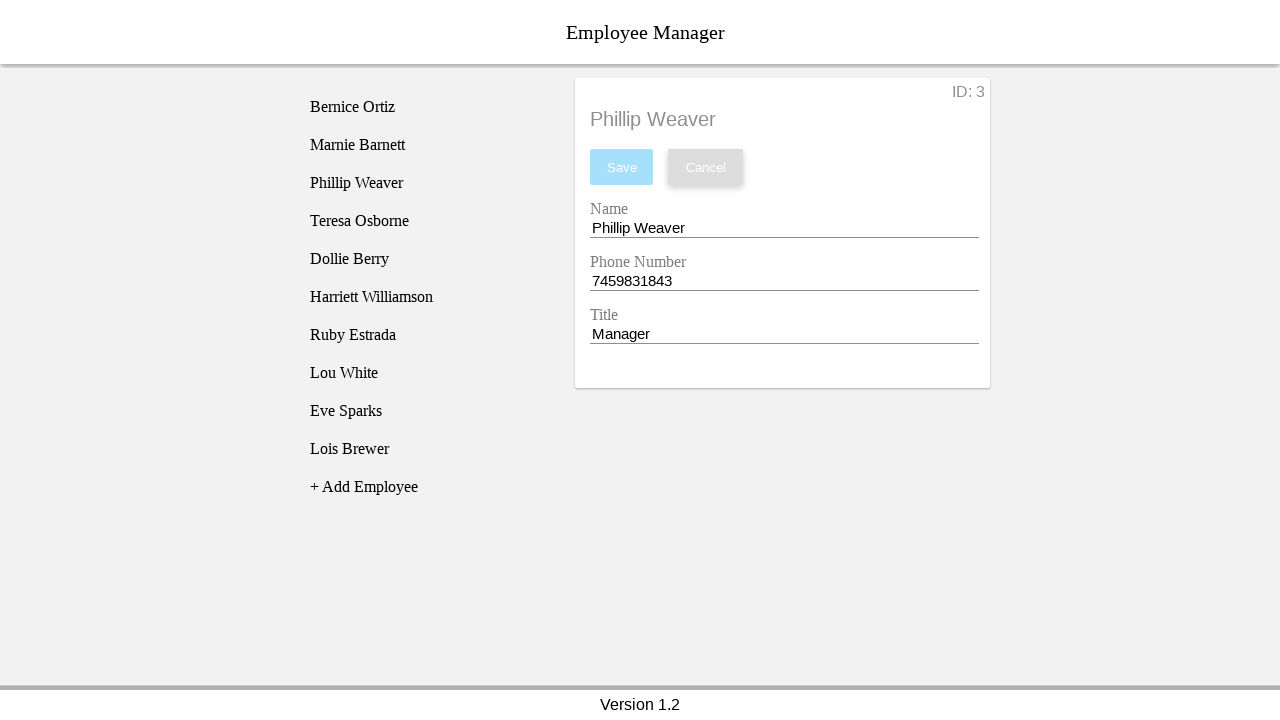

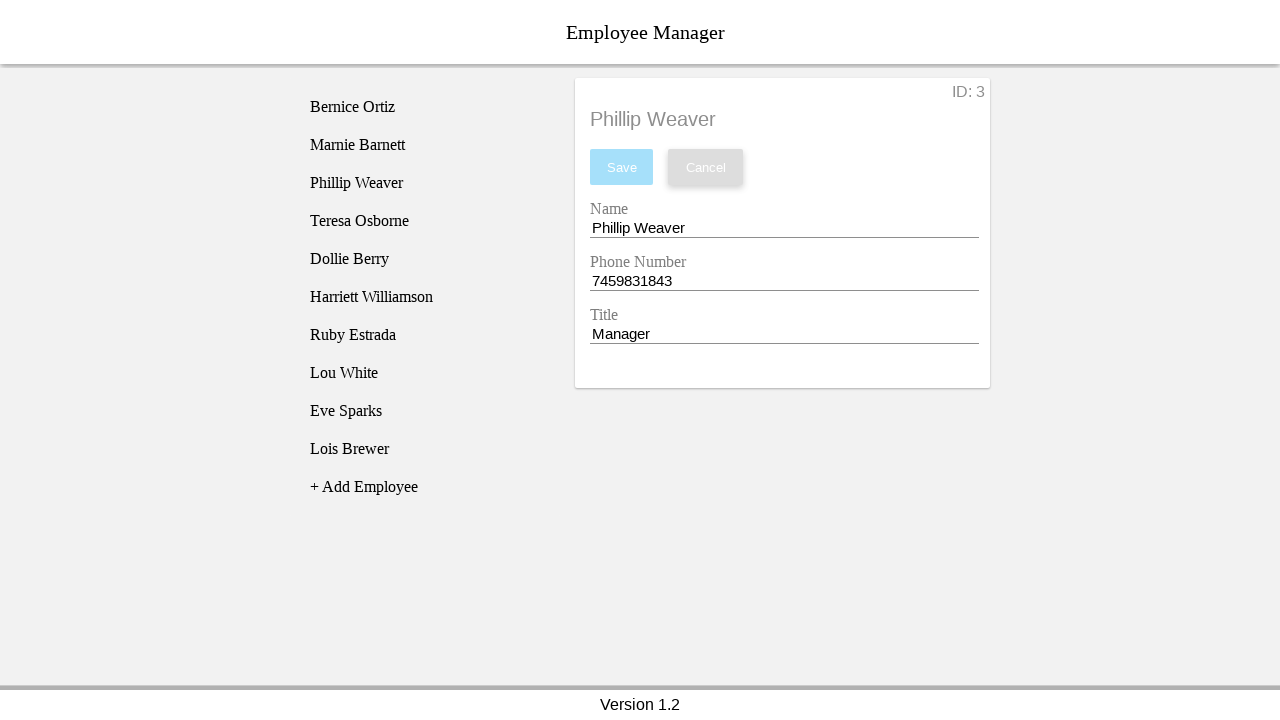